Tests dynamic loading functionality by clicking a start button and waiting for hidden content to become visible

Starting URL: https://the-internet.herokuapp.com/dynamic_loading/2

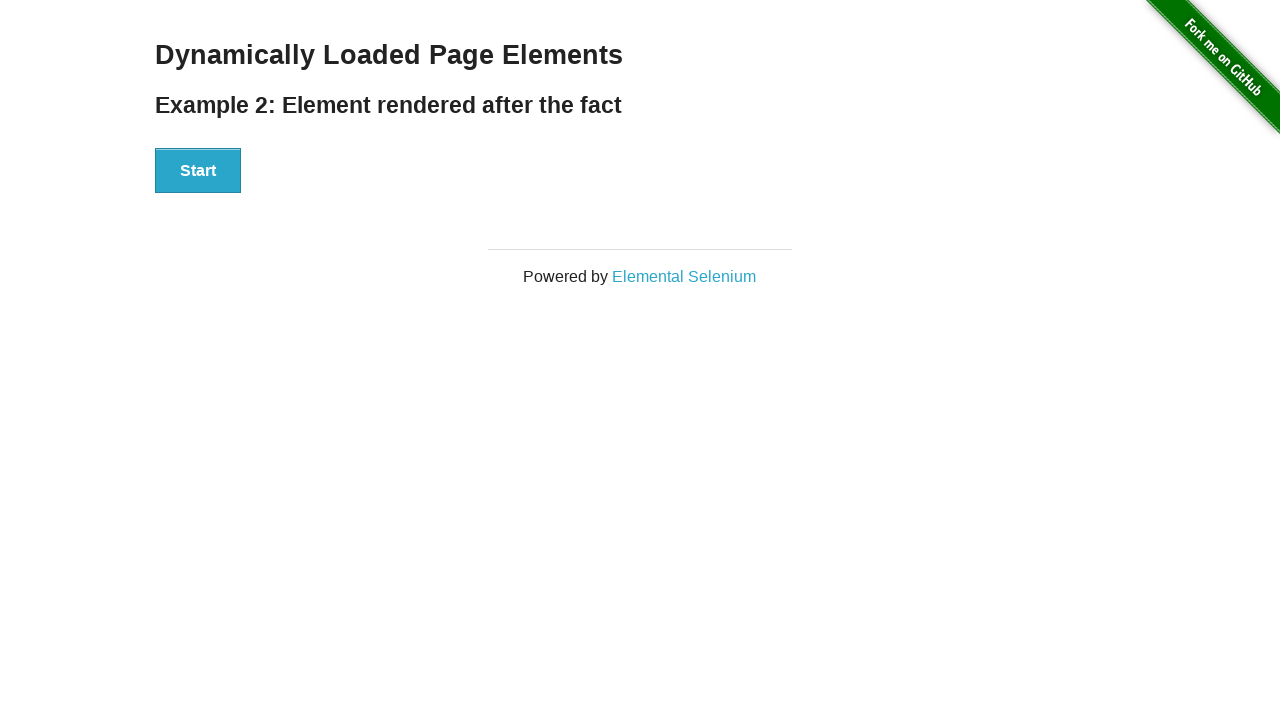

Clicked Start button to trigger dynamic loading at (198, 171) on xpath=//button[text()='Start']
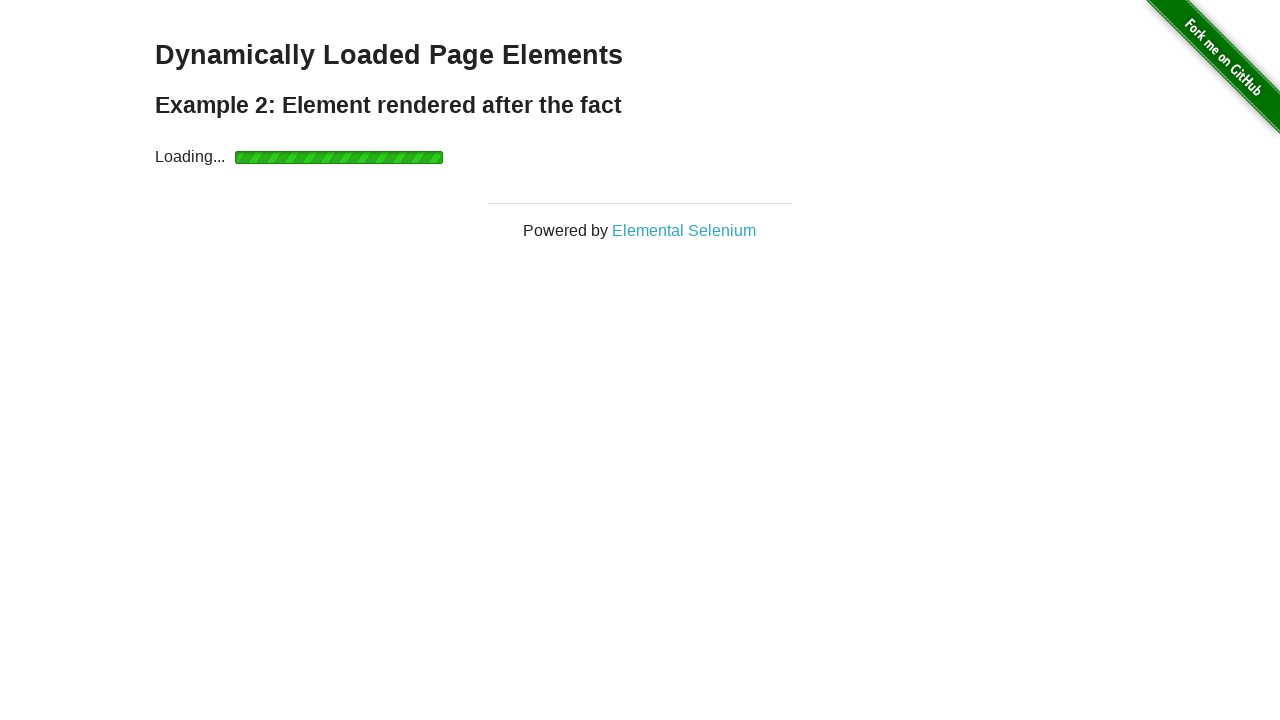

Waited for dynamically loaded 'Hello World!' text to become visible
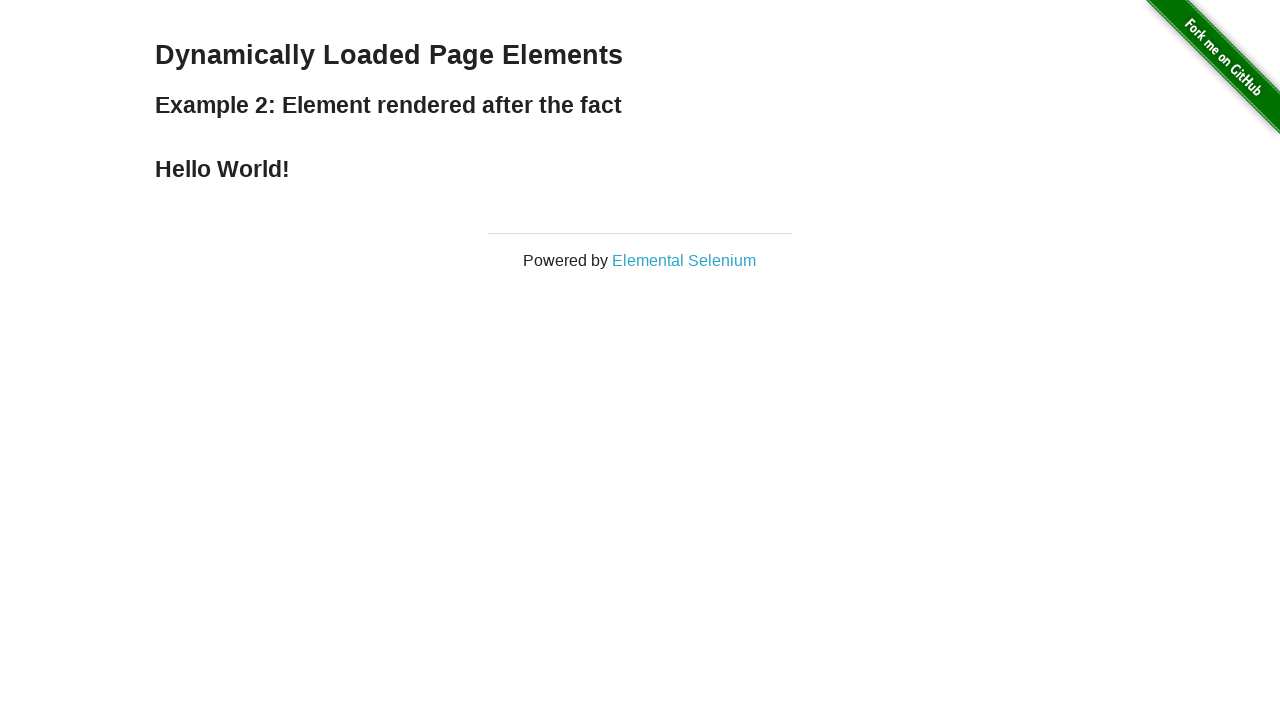

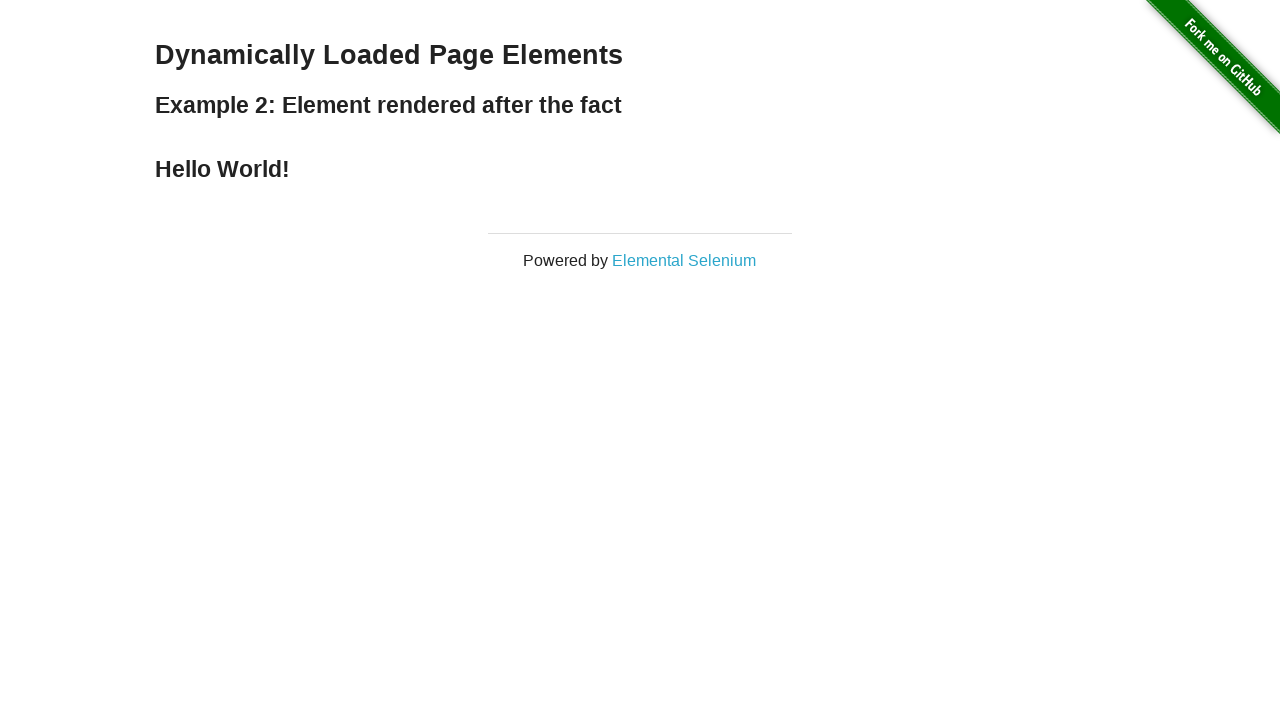